Tests Shadow DOM handling by searching for a book in a PWA application and validating the URL

Starting URL: https://books-pwakit.appspot.com/

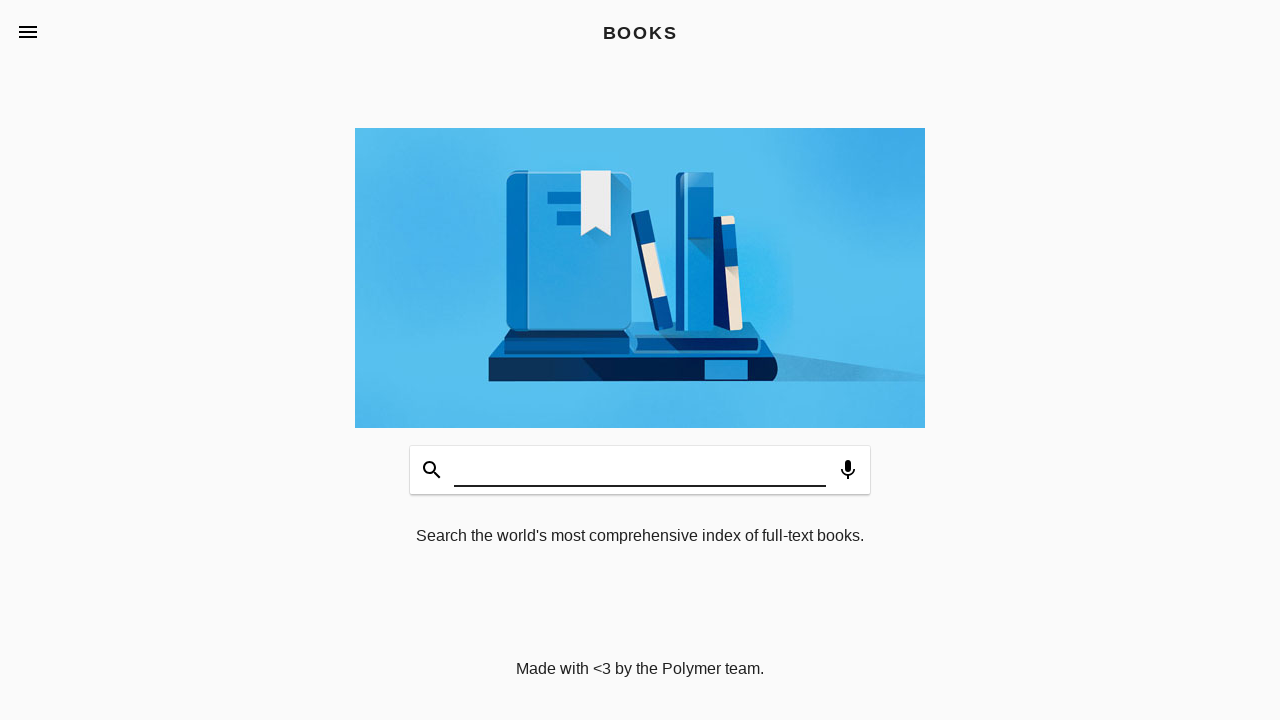

Set viewport size to 1014x748
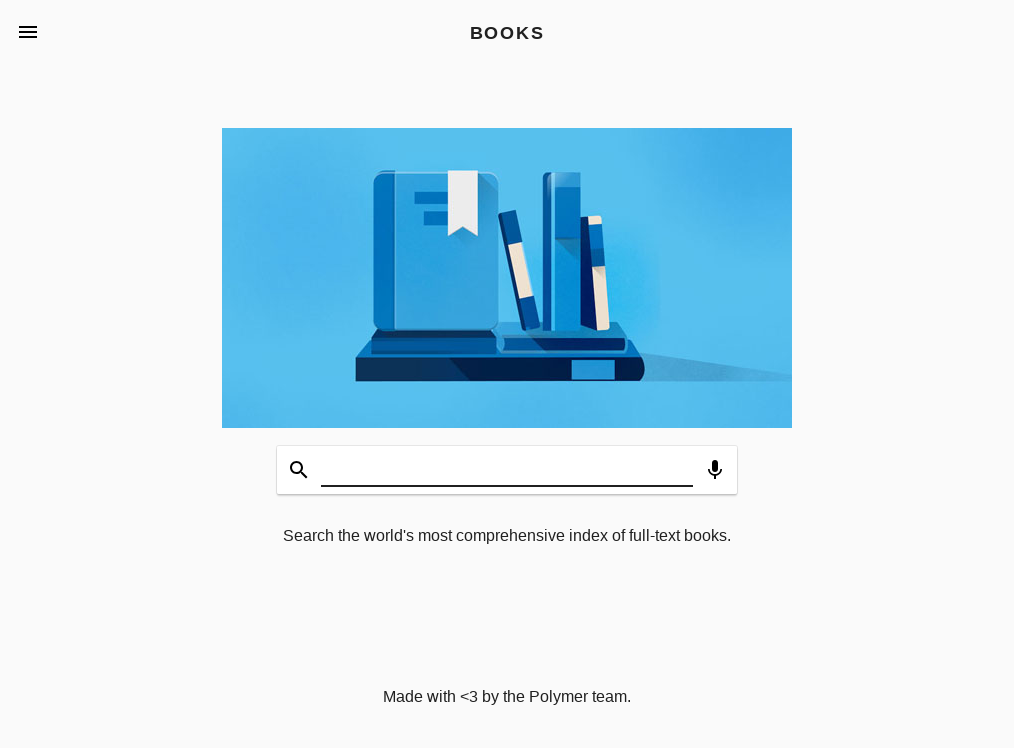

Filled search input in Shadow DOM with 'Math' on book-app >> #input
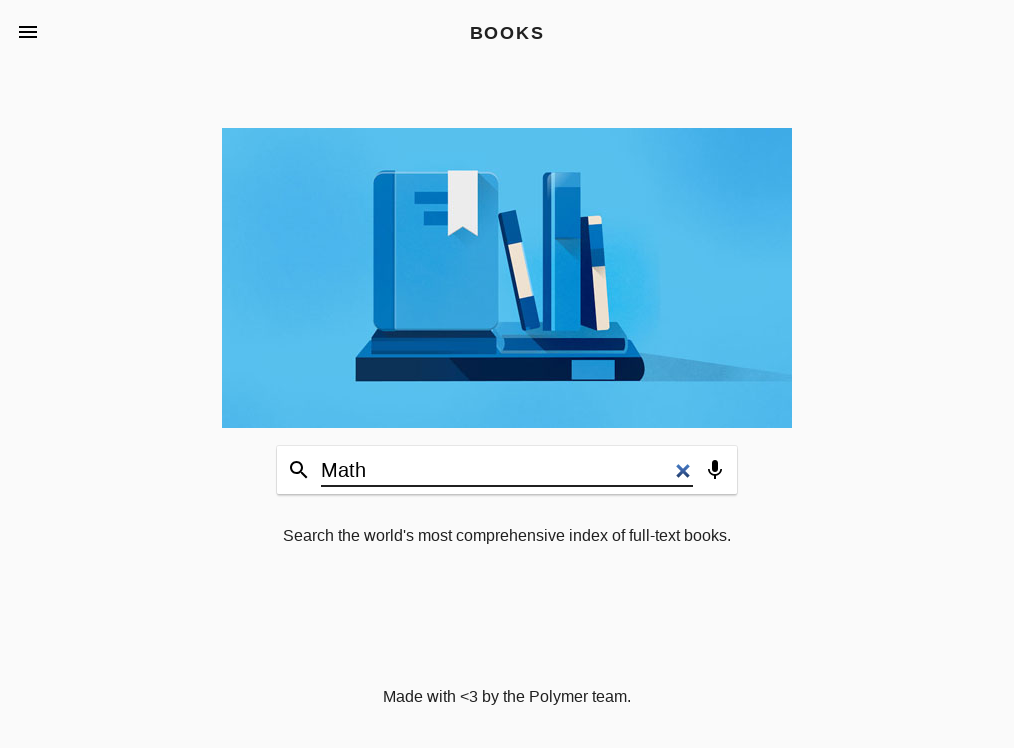

Pressed Enter to submit search query on book-app >> #input
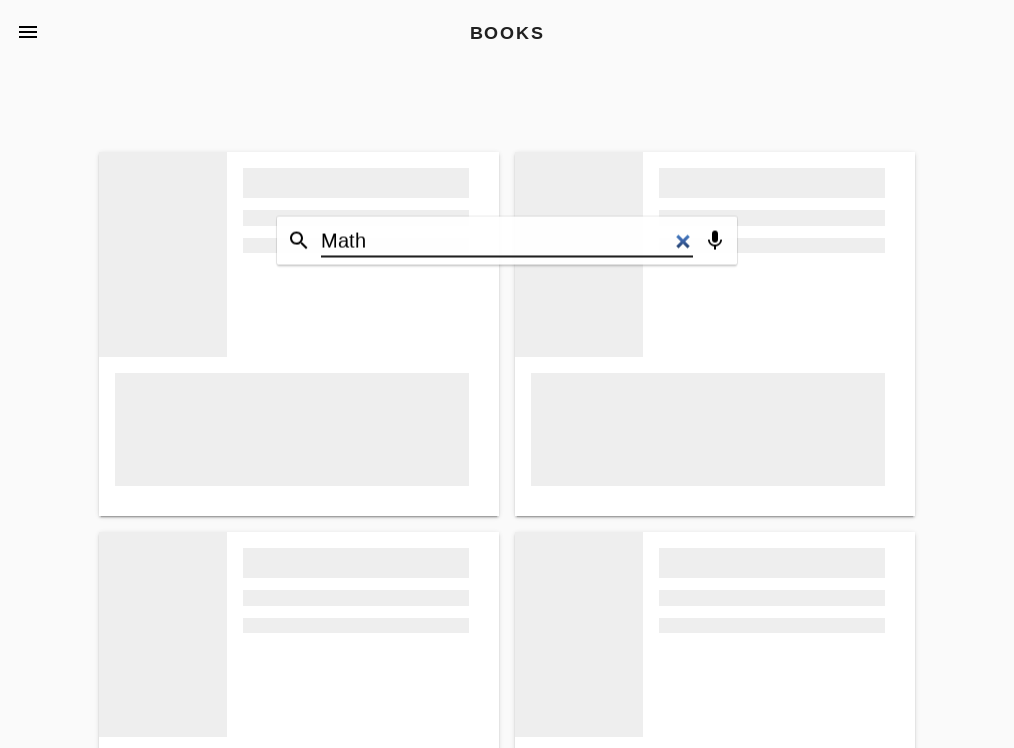

Waited for URL to contain search query parameter
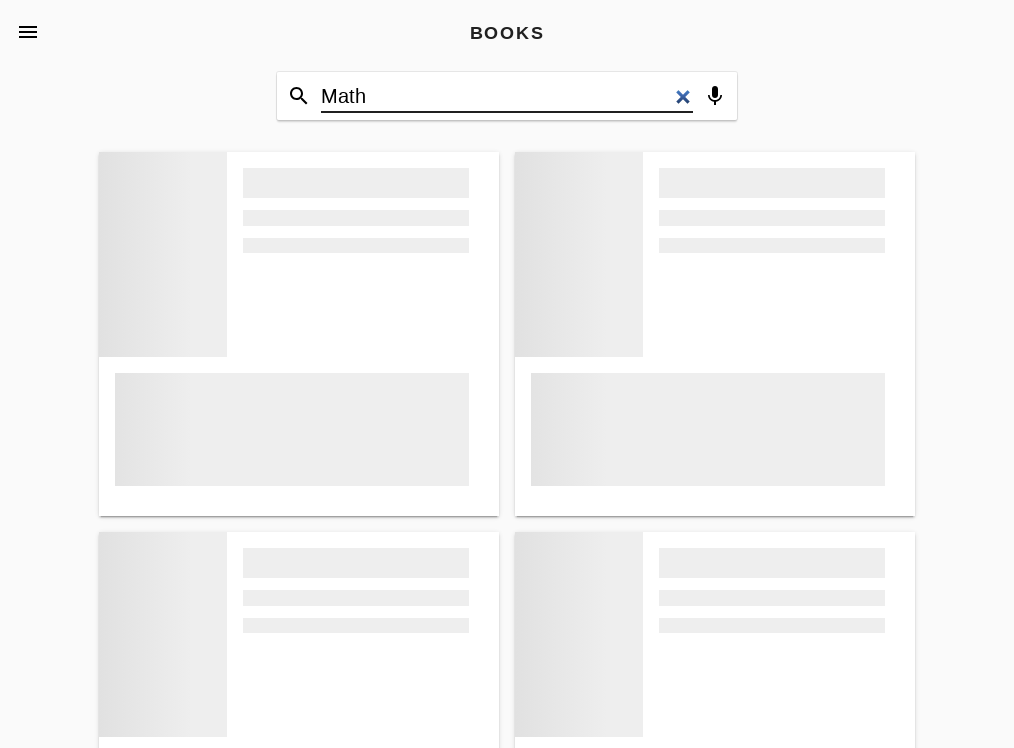

Asserted that URL contains 'explore?q=Math'
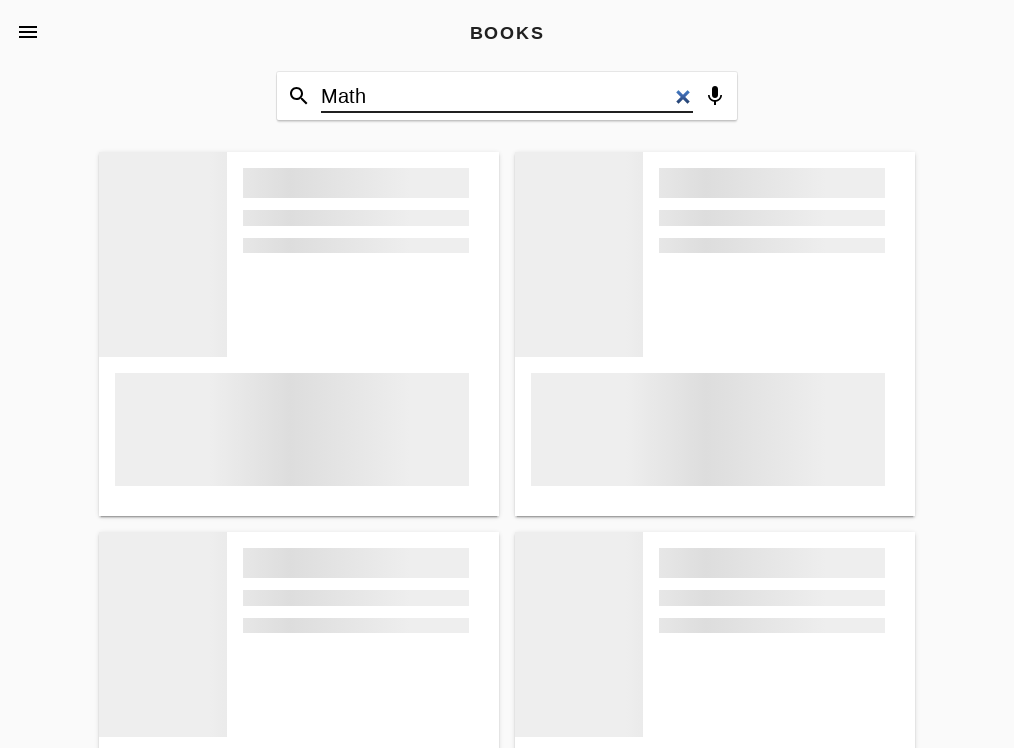

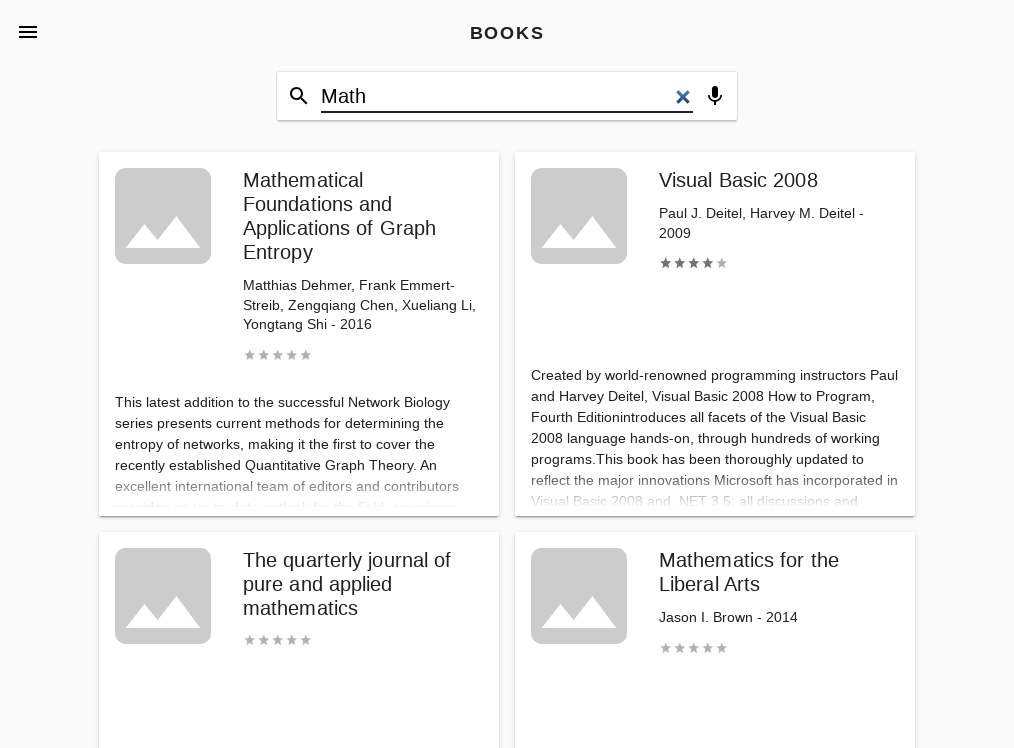